Tests the radio button functionality in the Elements section by selecting the Impressive option

Starting URL: https://demoqa.com/

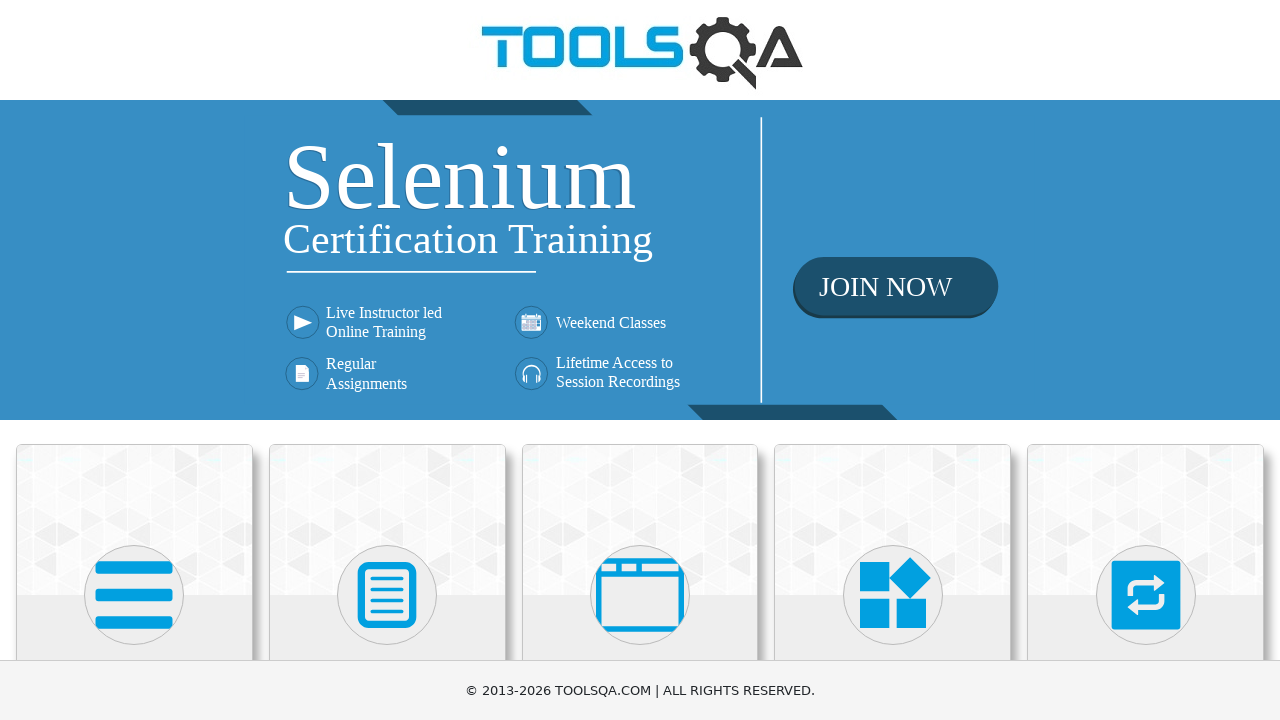

Clicked on Elements section at (134, 360) on xpath=//h5[text()='Elements']
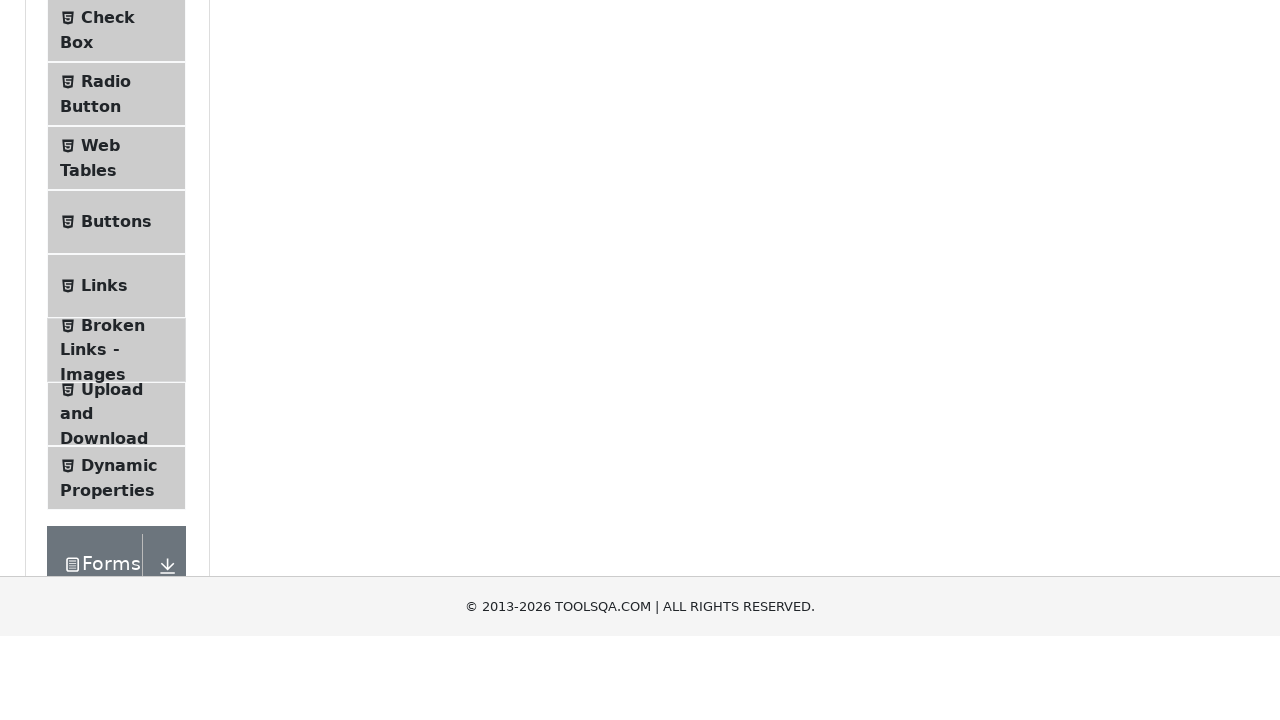

Clicked on Radio Button menu item at (116, 389) on #item-2
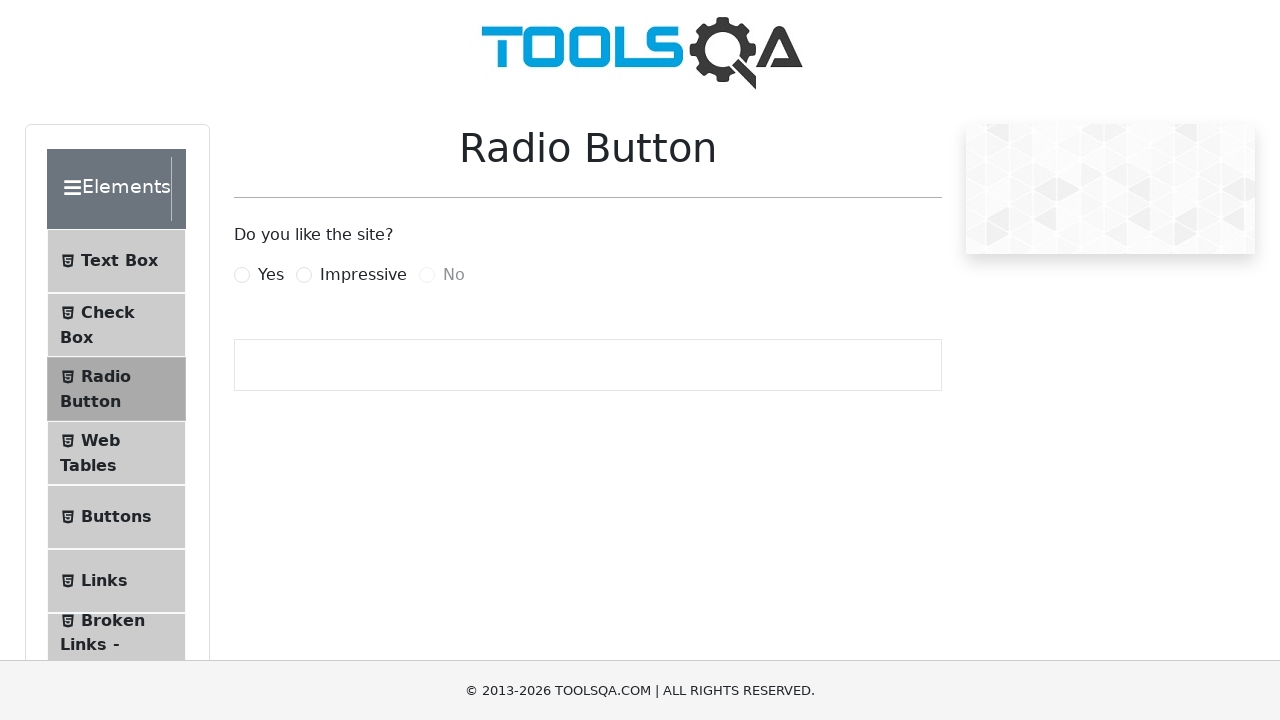

Clicked on Impressive radio button option at (363, 275) on label[for='impressiveRadio']
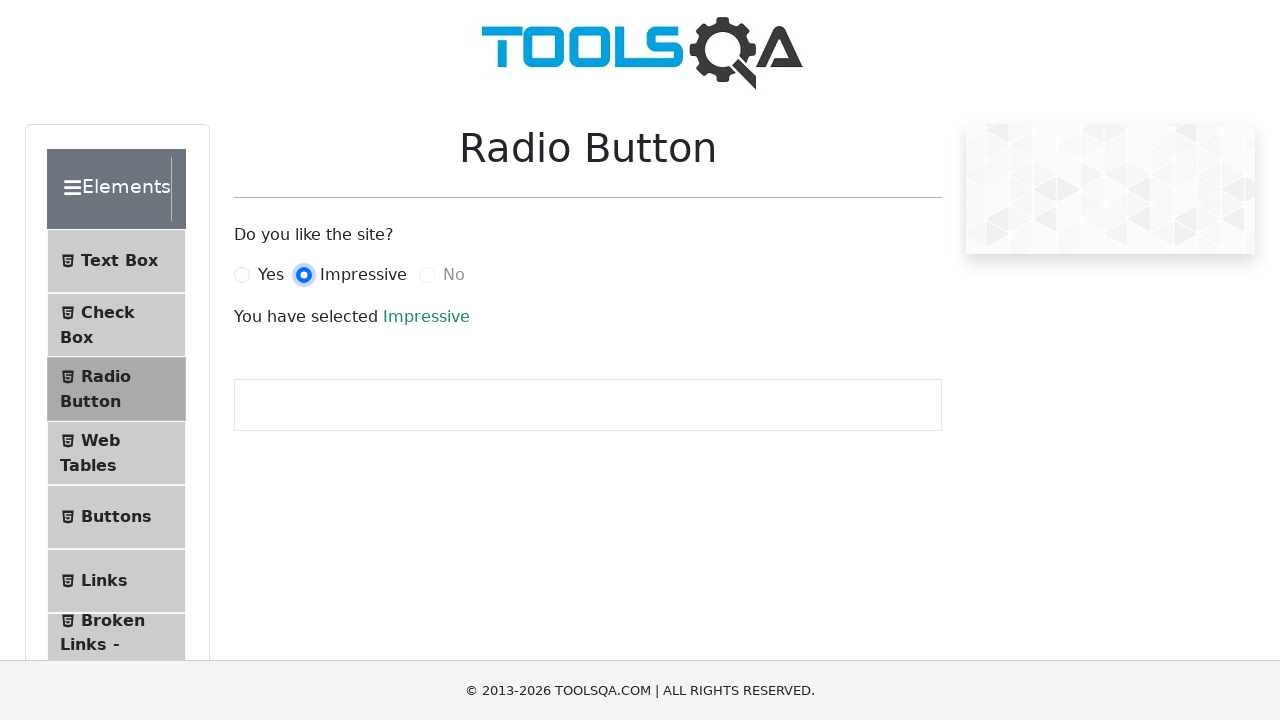

Success message appeared after selecting Impressive radio button
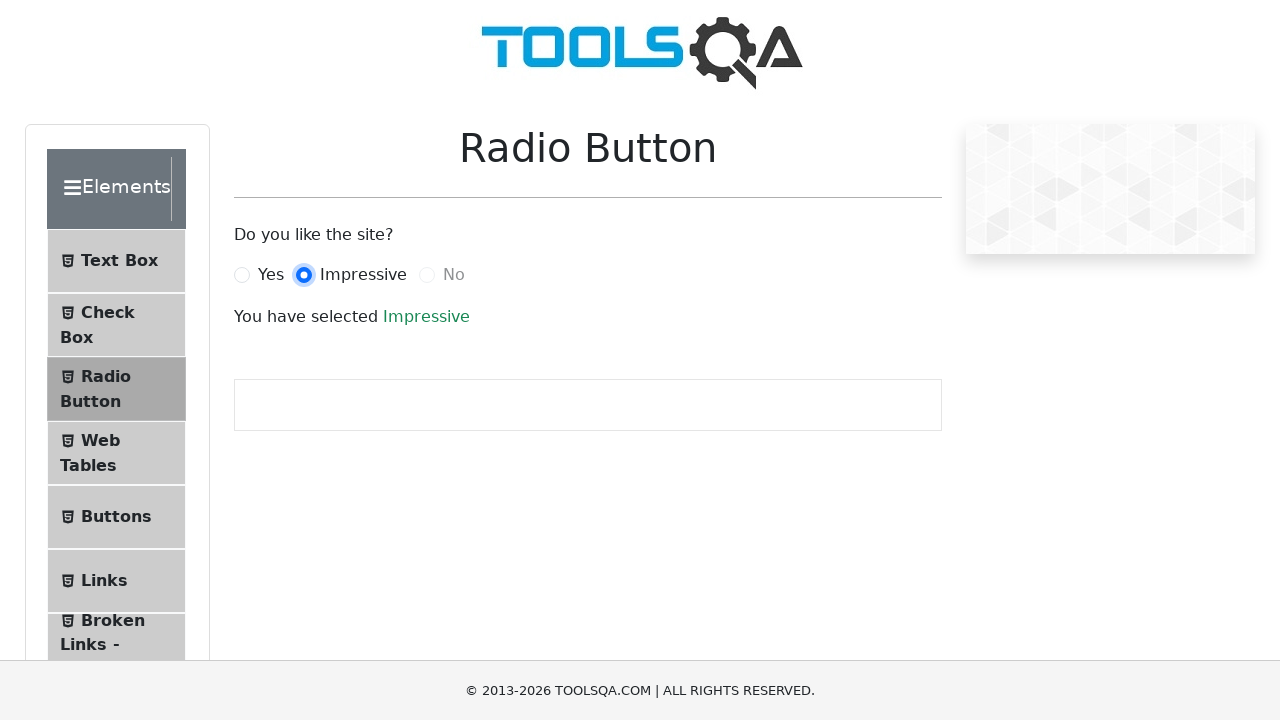

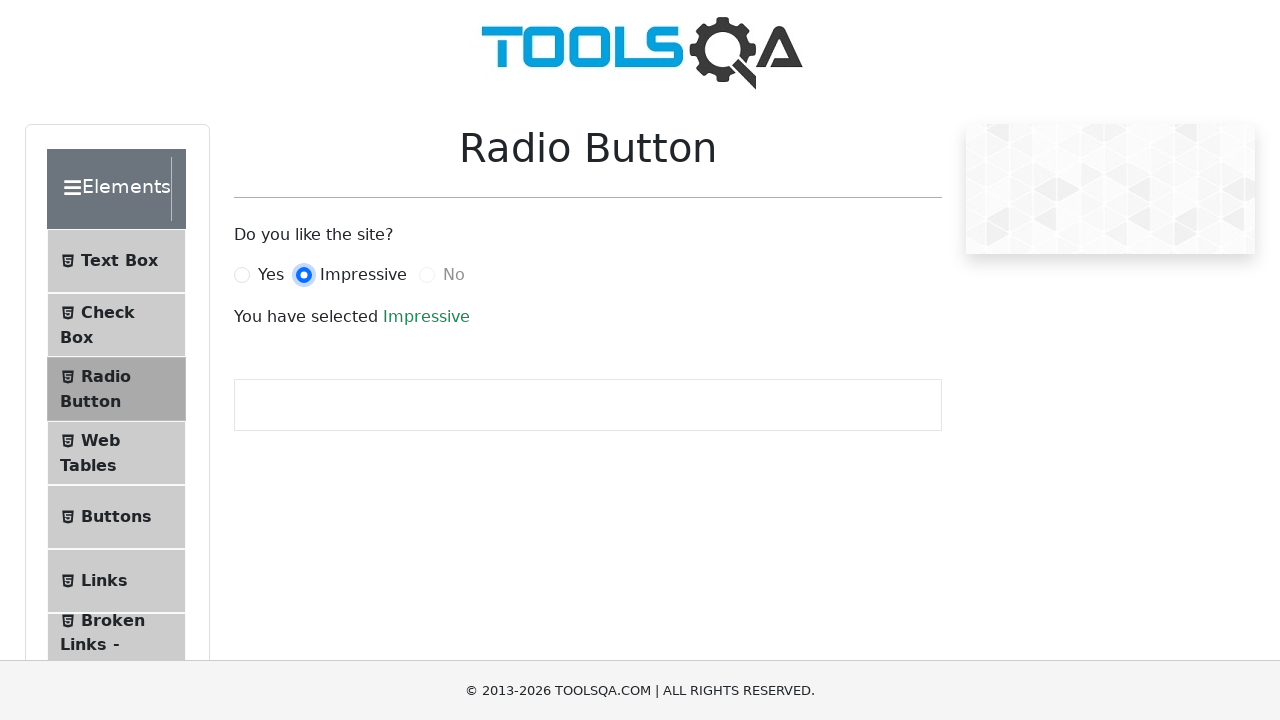